Tests successful order completion by adding a product to cart and completing the purchase form with all required fields

Starting URL: https://www.demoblaze.com/index.html

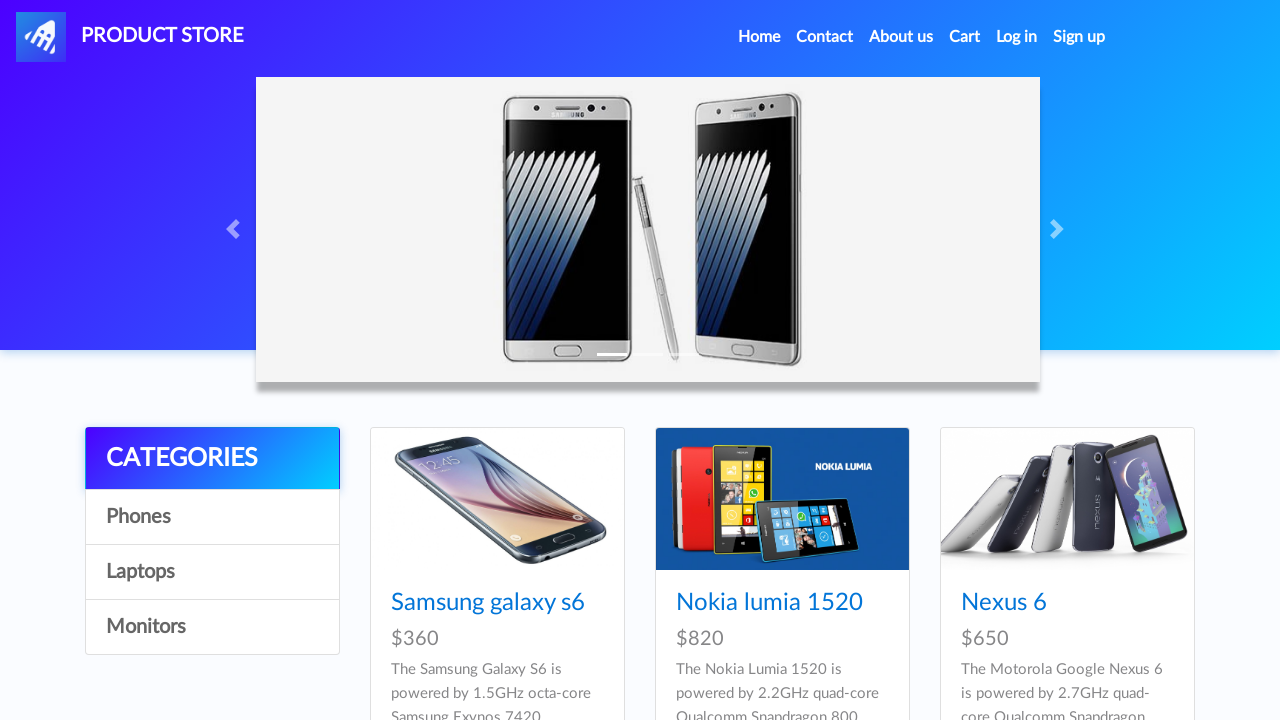

Clicked on first product at (488, 603) on xpath=/html/body/div[5]/div/div[2]/div/div[1]/div/div/h4/a
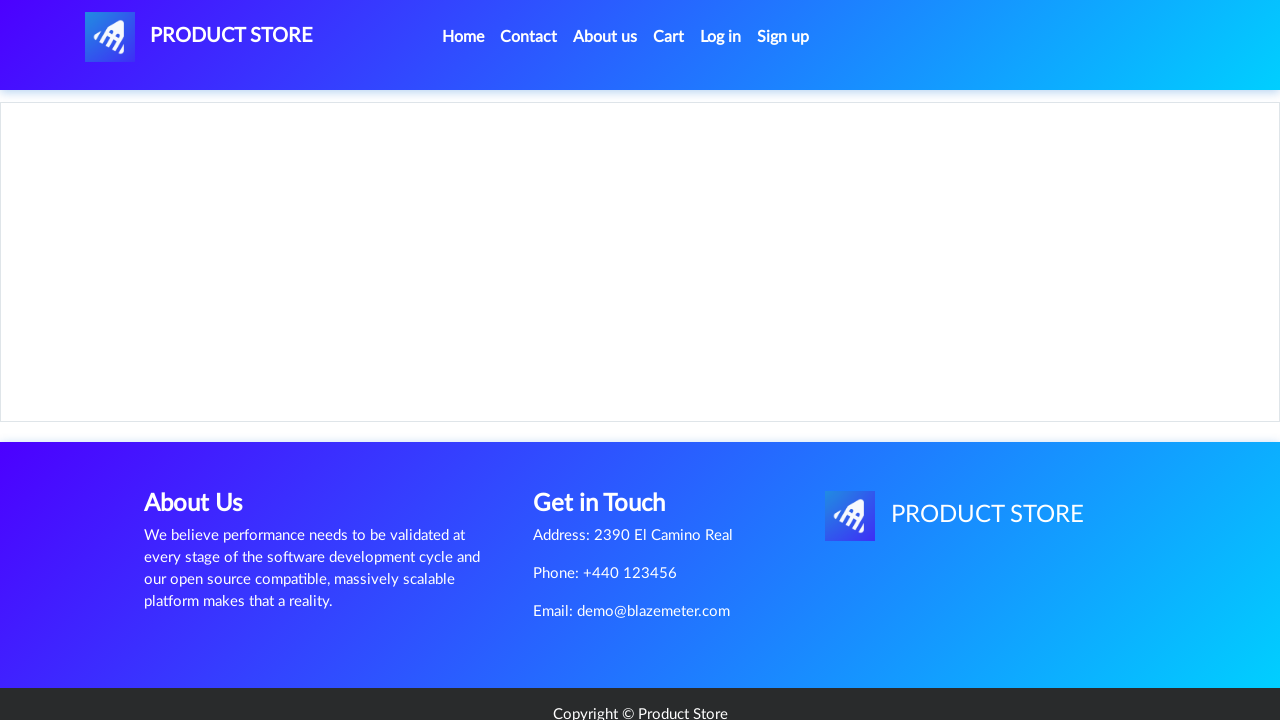

Clicked 'Add to cart' button at (610, 440) on xpath=/html/body/div[5]/div/div[2]/div[2]/div/a
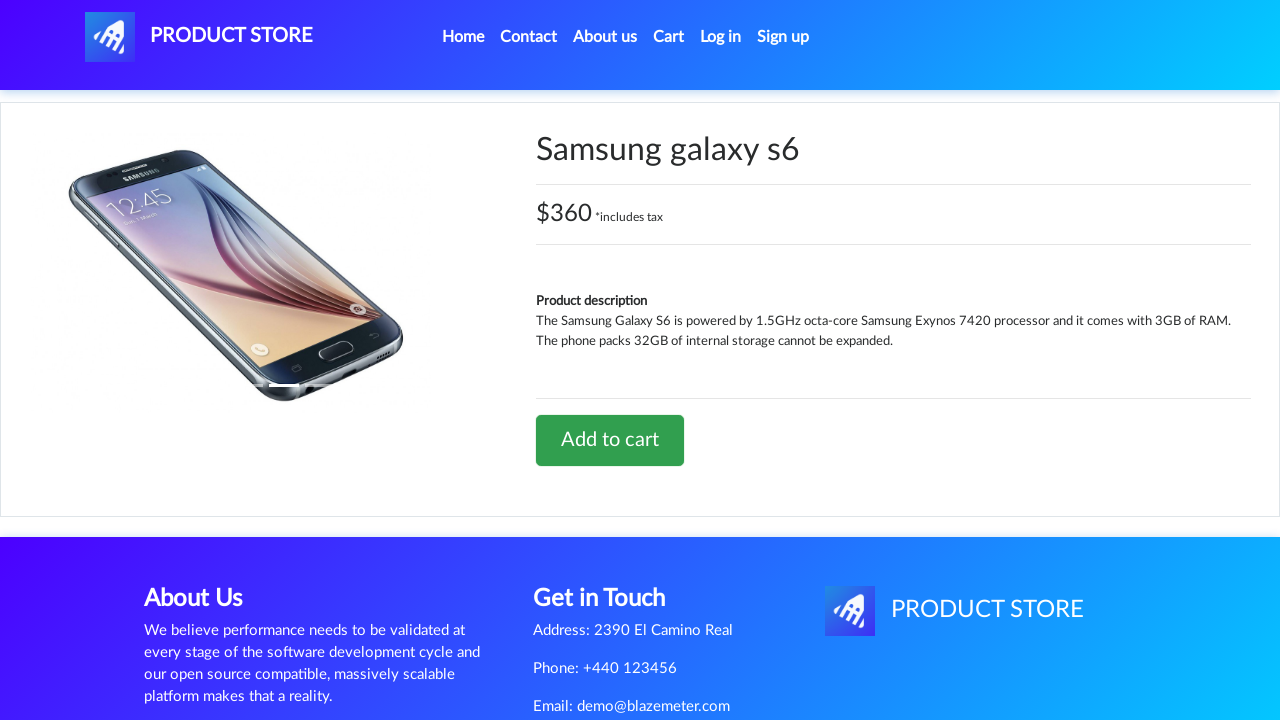

Accepted product added to cart alert
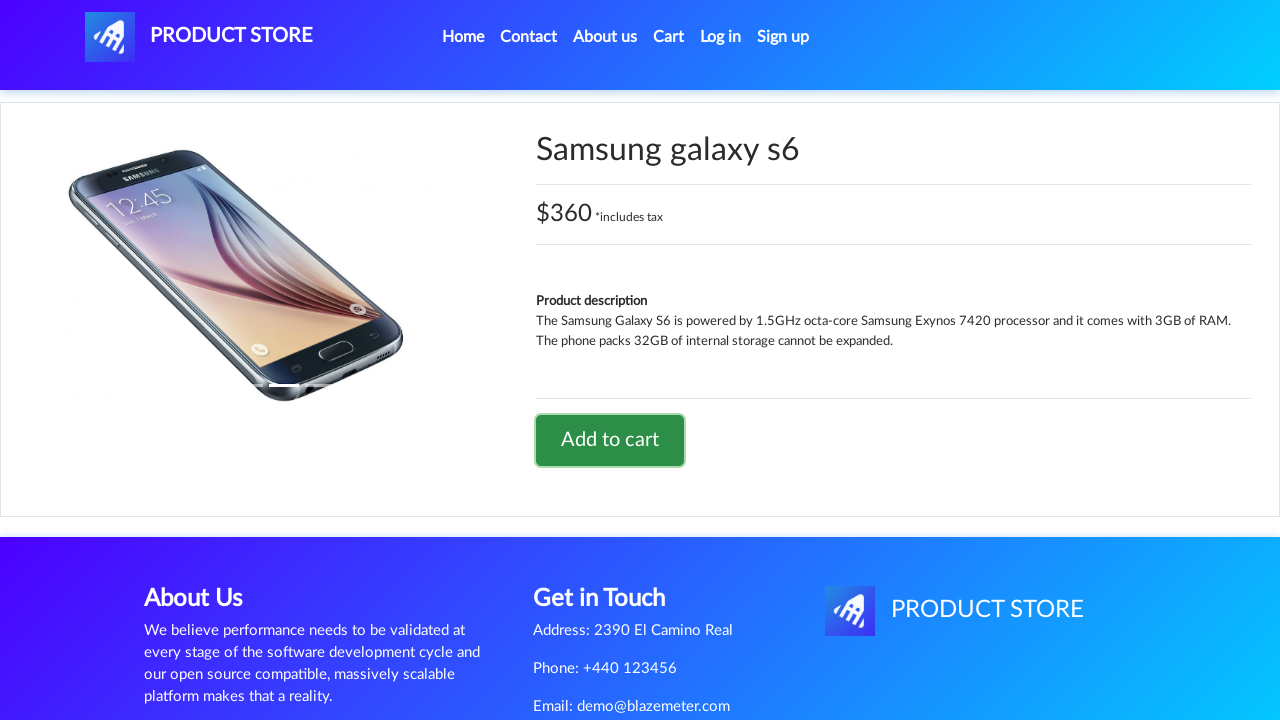

Navigated to shopping cart at (669, 37) on #cartur
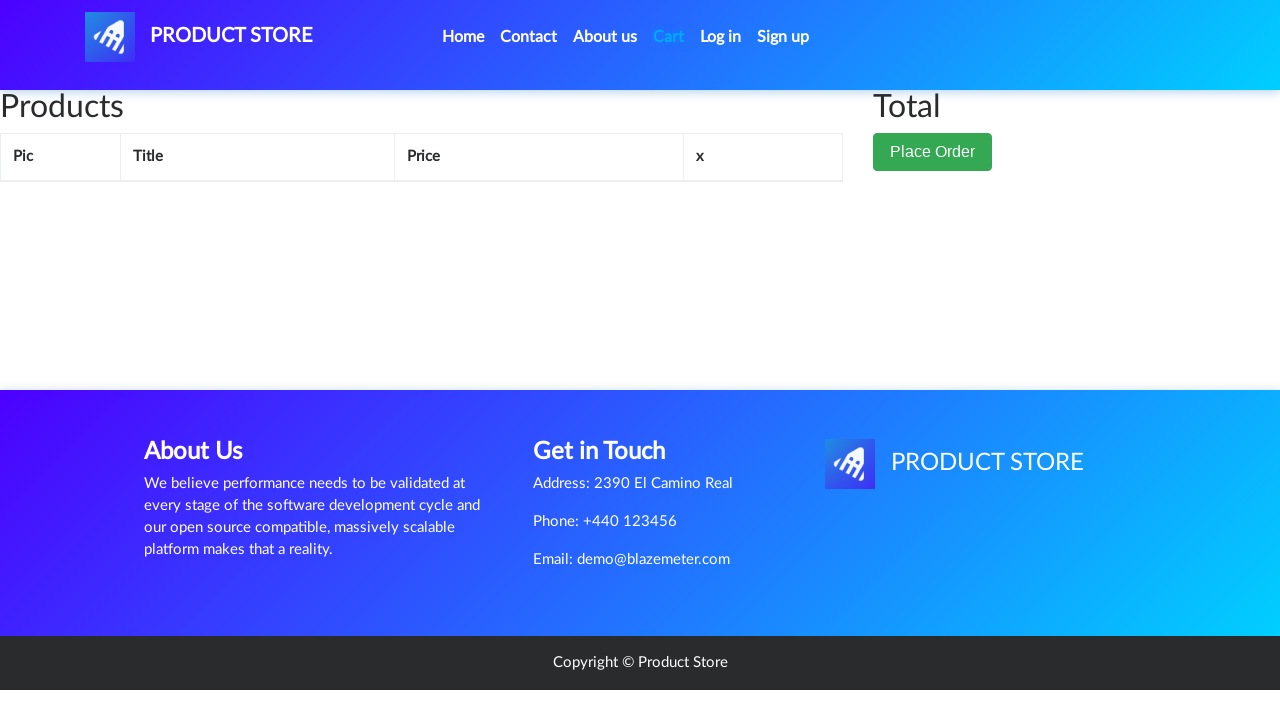

Clicked 'Place Order' button at (933, 152) on xpath=/html/body/div[6]/div/div[2]/button
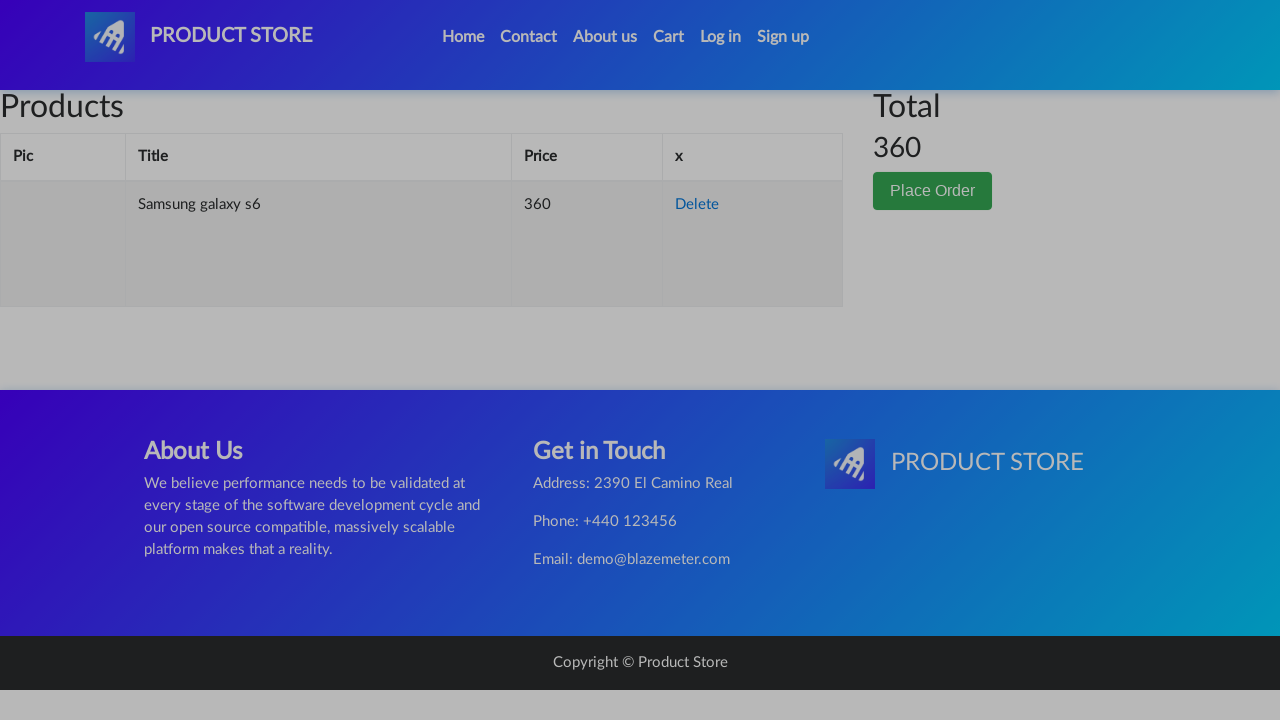

Filled name field with 'John Smith' on #name
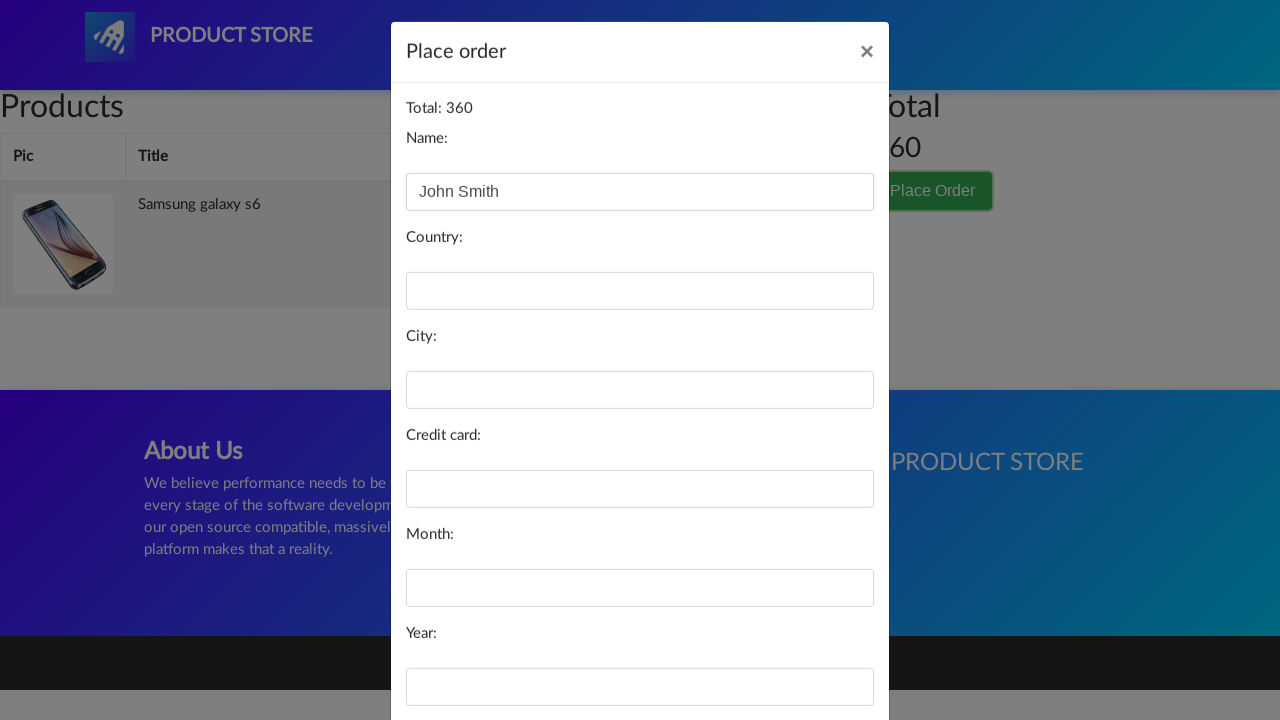

Filled country field with 'United States' on #country
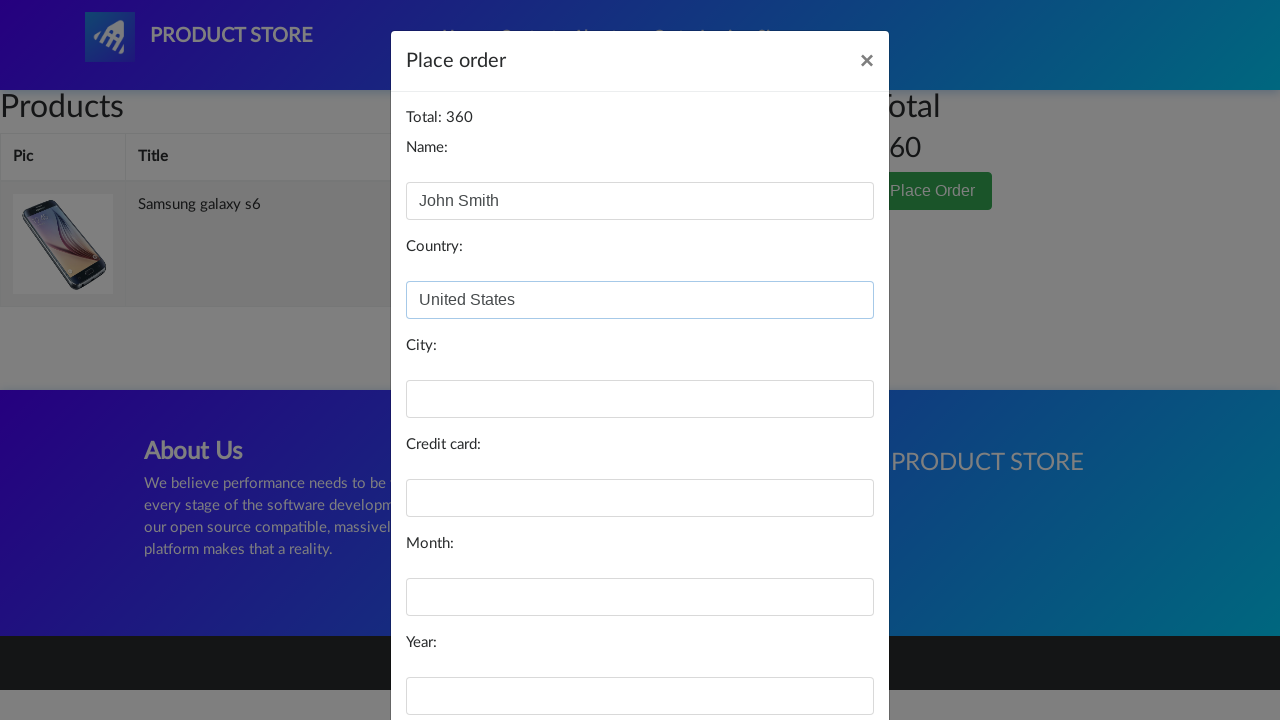

Filled city field with 'New York' on #city
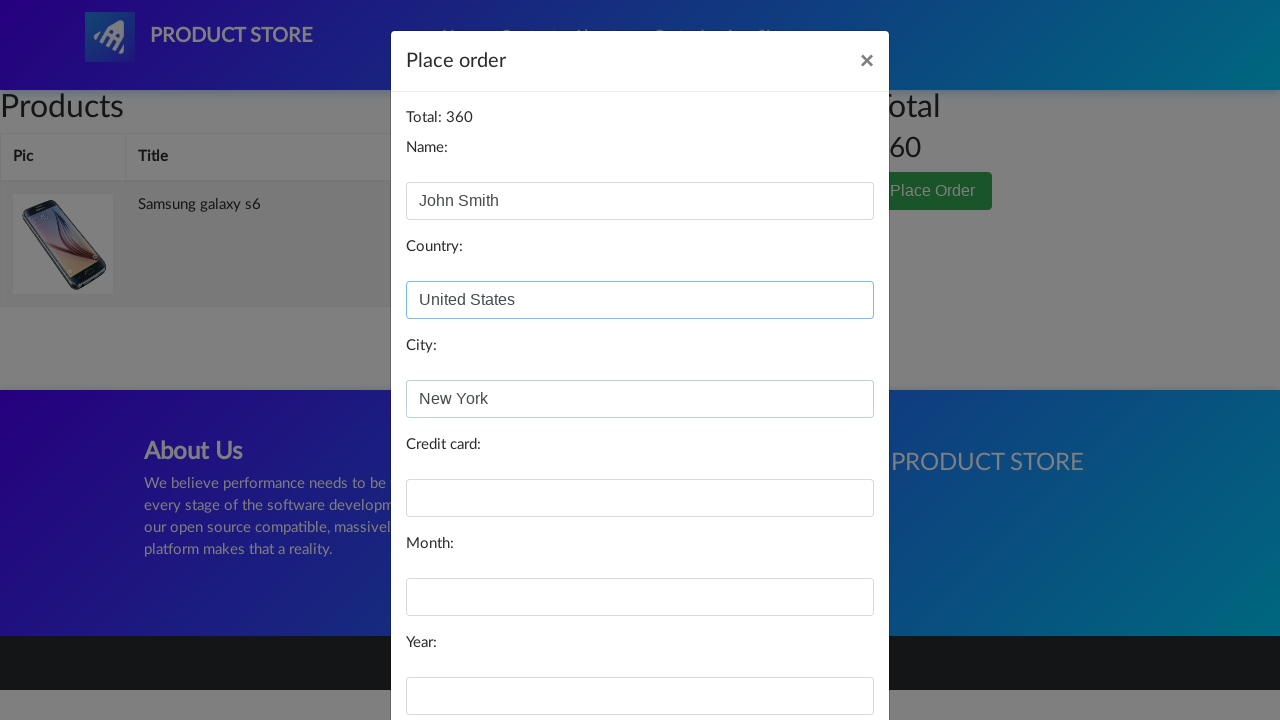

Filled card number field with payment card on #card
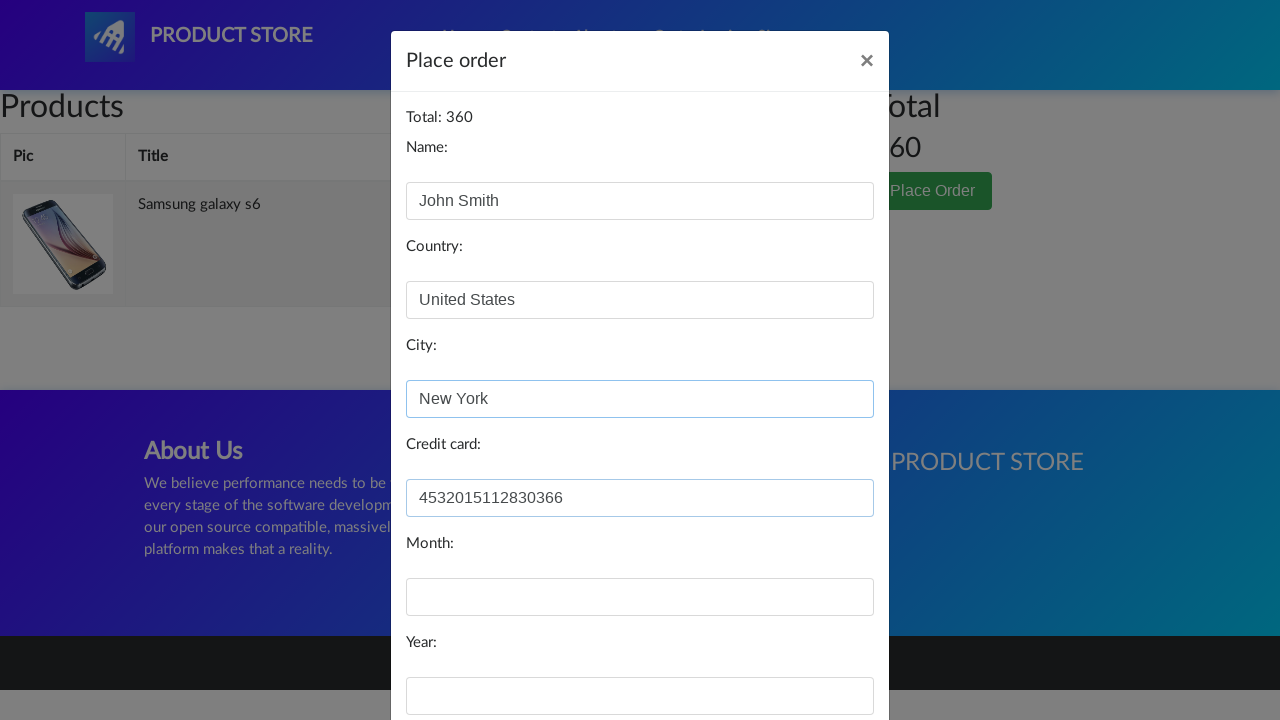

Filled month field with '12' on #month
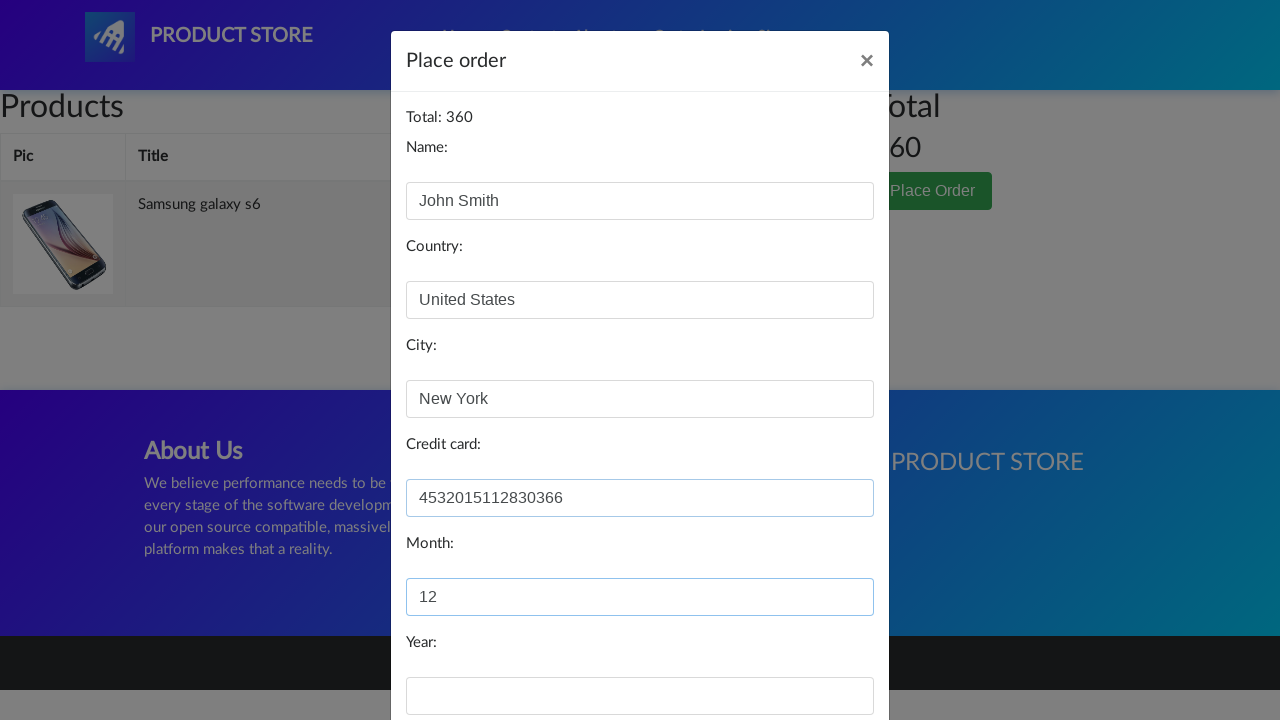

Filled year field with '2024' on #year
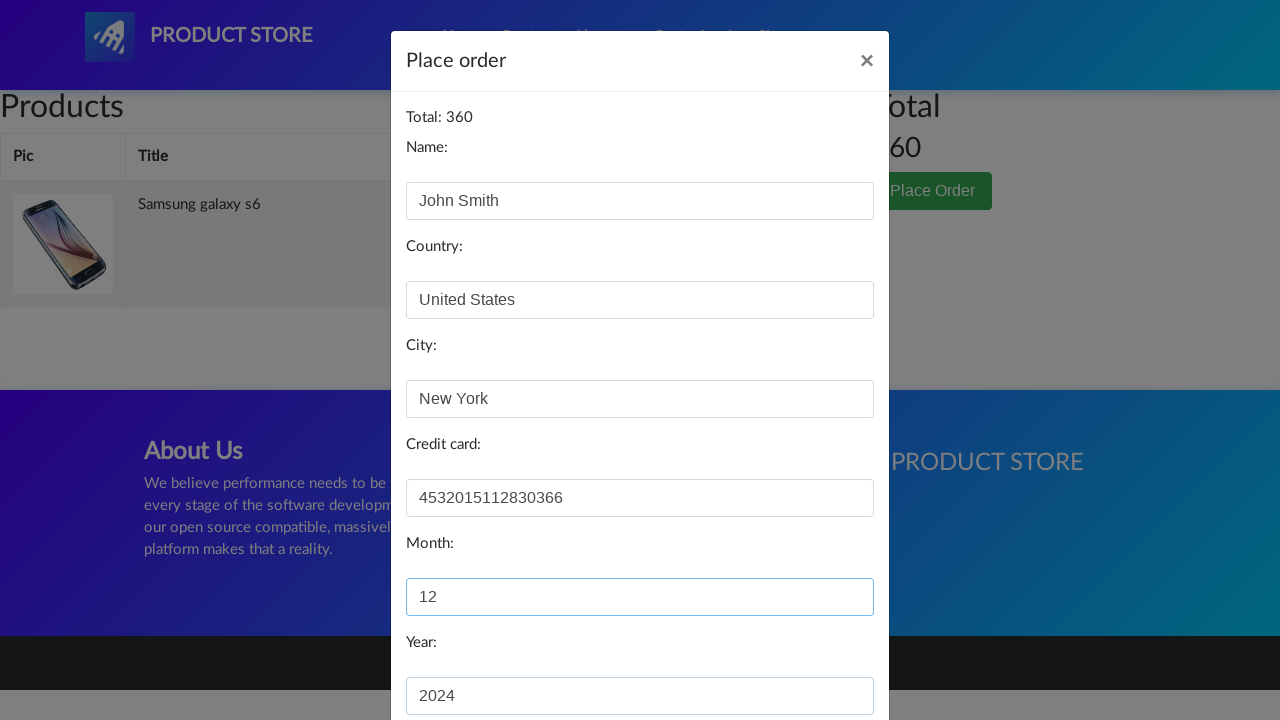

Clicked purchase button to submit order at (823, 655) on xpath=/html/body/div[3]/div/div/div[3]/button[2]
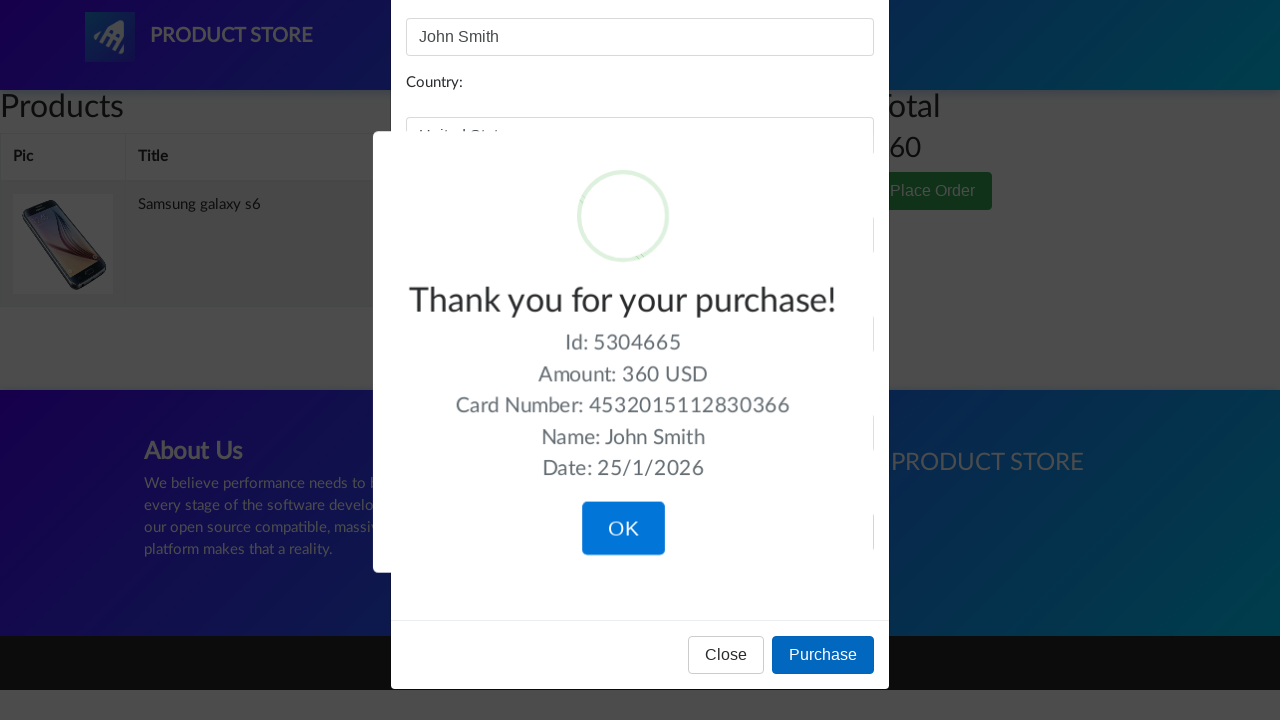

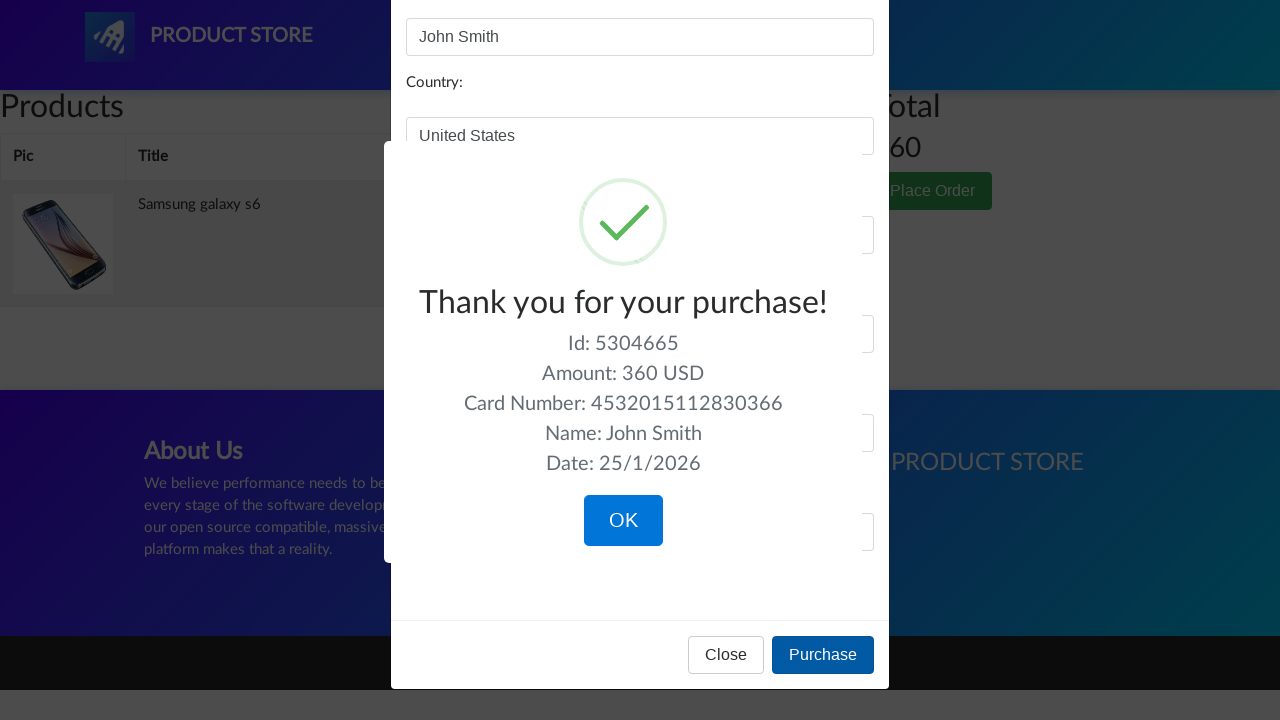